Tests page scrolling functionality by scrolling the main window down and then scrolling within a fixed table element

Starting URL: https://rahulshettyacademy.com/AutomationPractice/

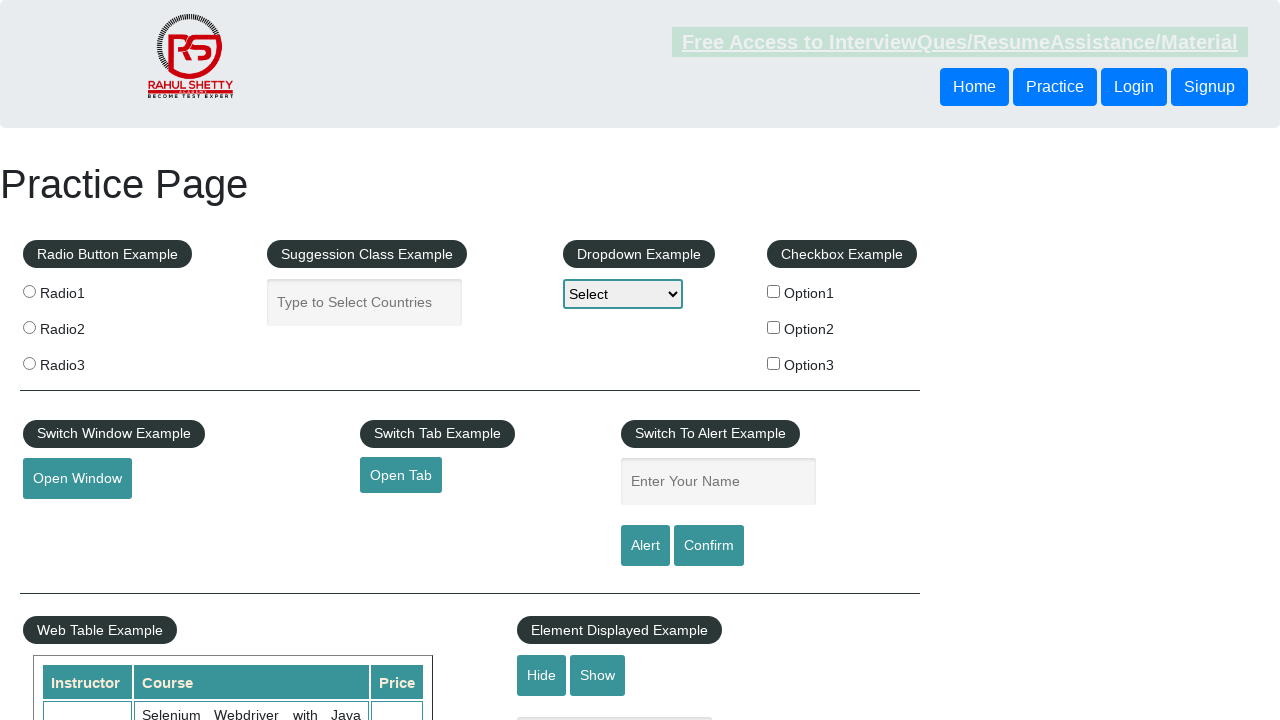

Scrolled main window down by 500 pixels
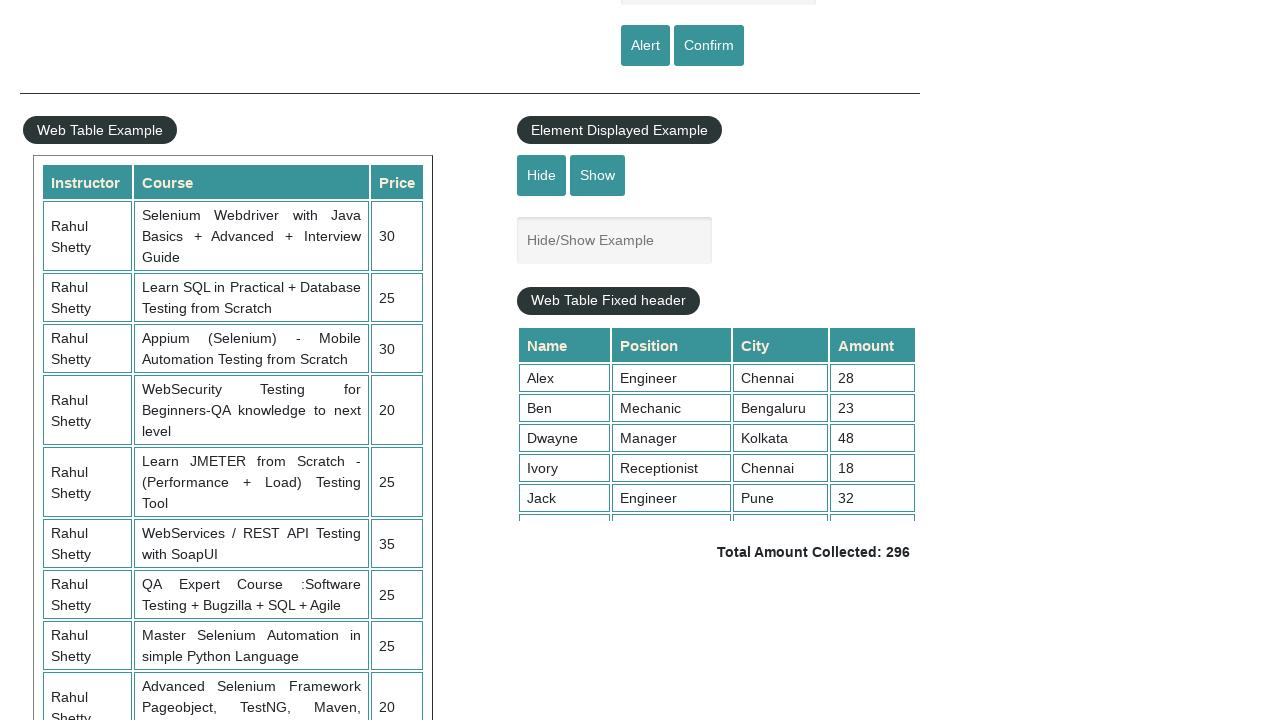

Scrolled within fixed table element to 5000 pixels
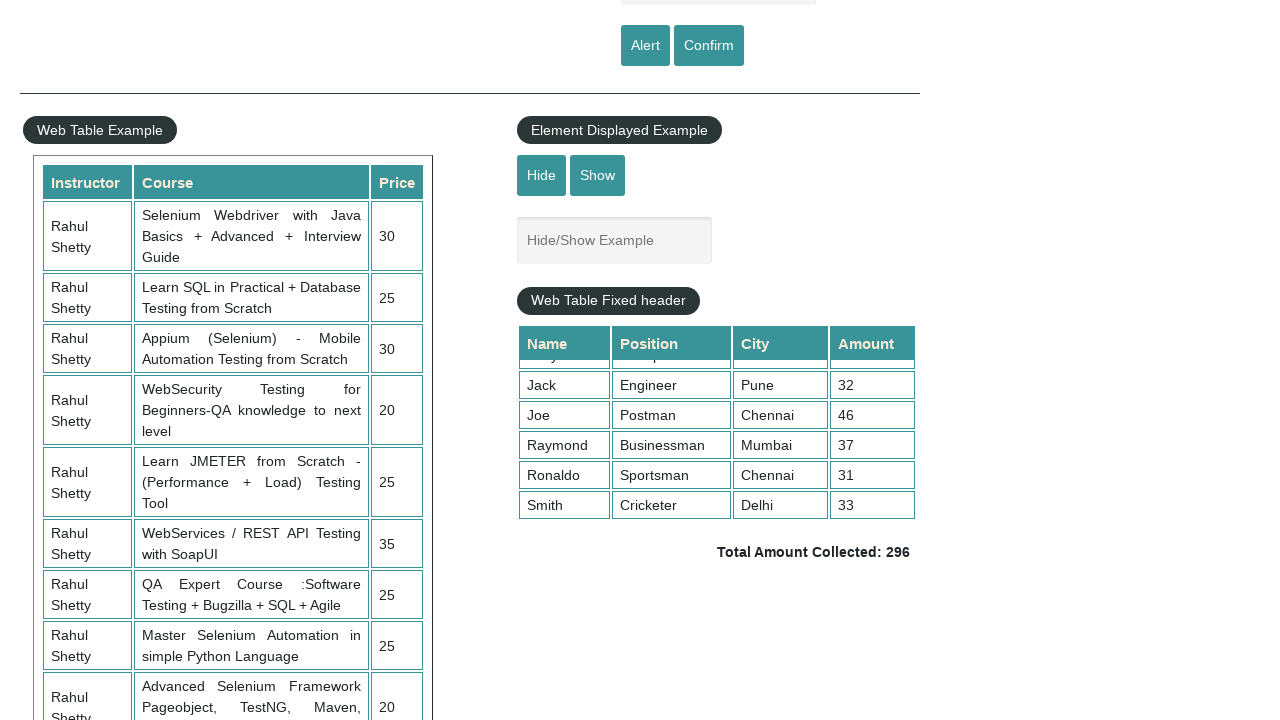

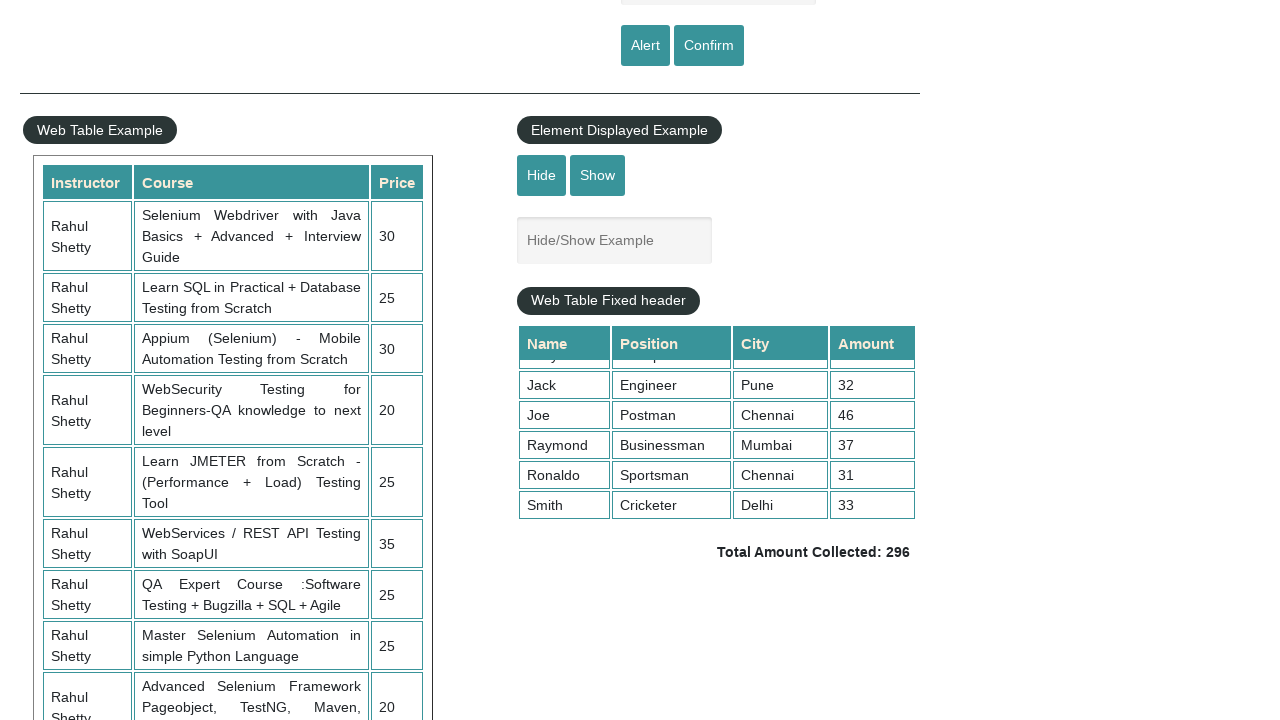